Tests scrolling functionality and table data validation by scrolling to a table, summing values in a column, and verifying the total matches the displayed amount

Starting URL: https://rahulshettyacademy.com/AutomationPractice/

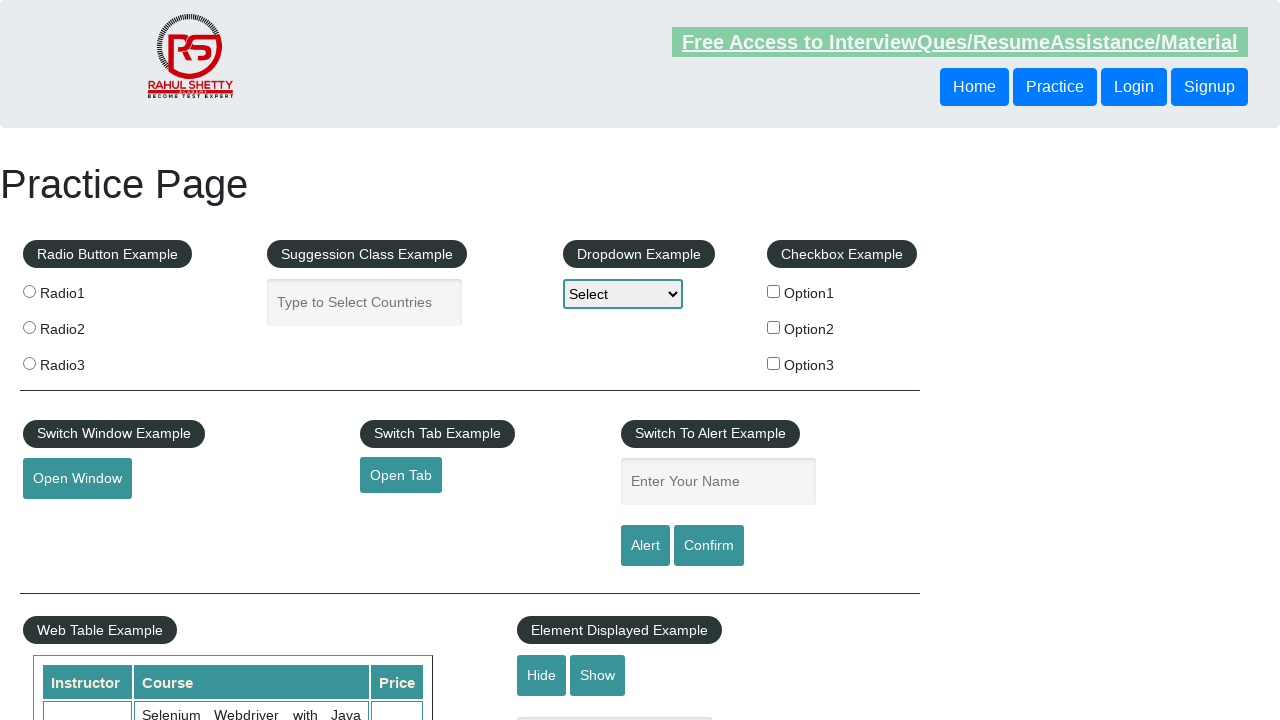

Scrolled down the page by 500 pixels
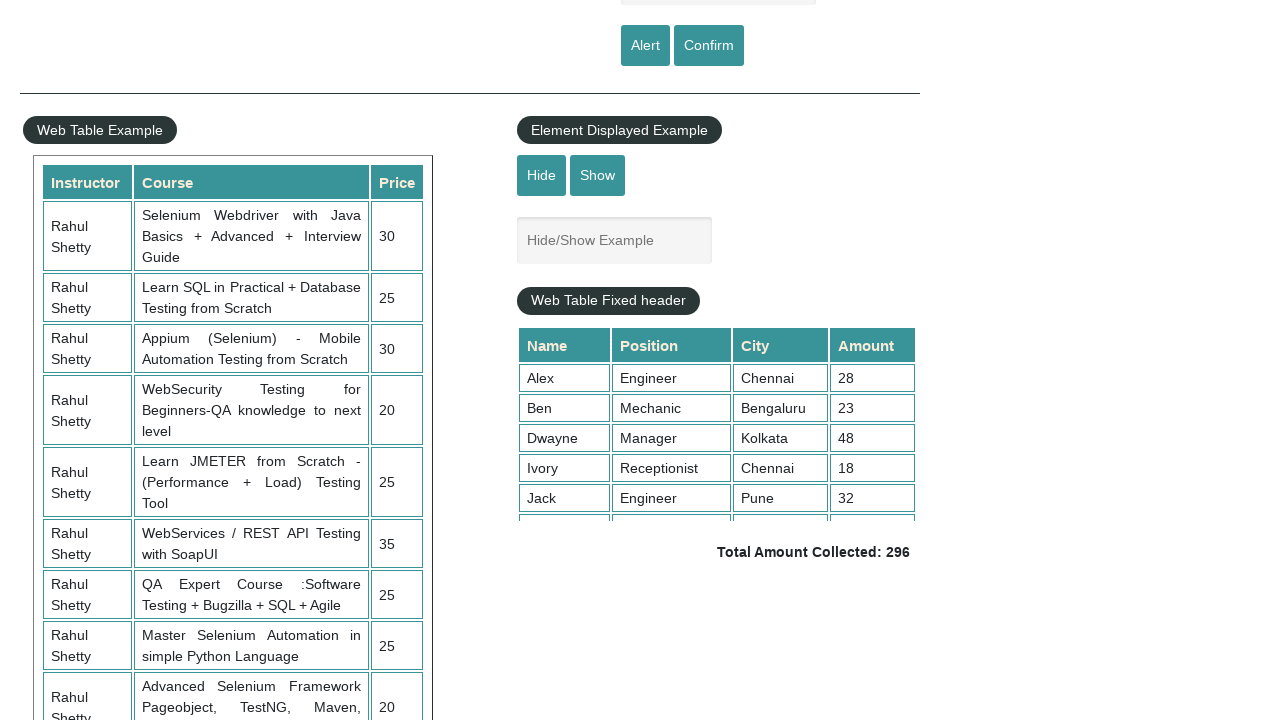

Scrolled table container to 5000px to view all table data
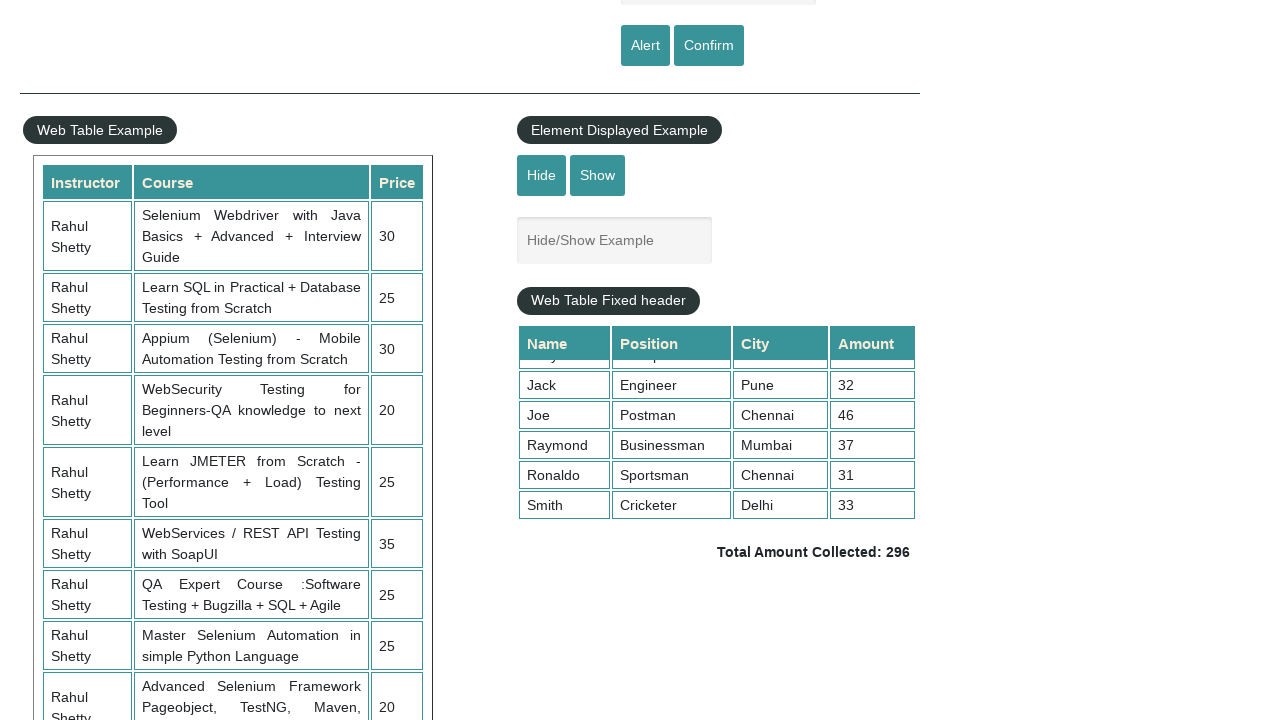

Retrieved all values from the 4th column of the table
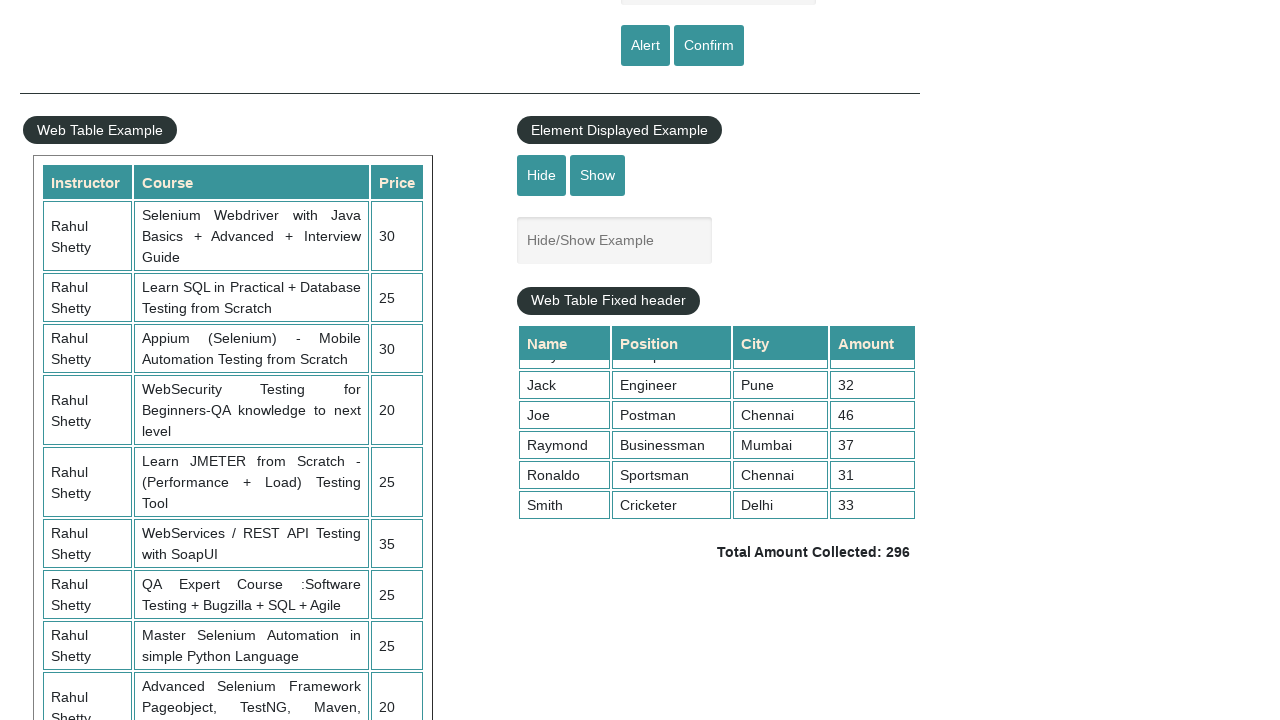

Calculated sum of all values in 4th column: 296
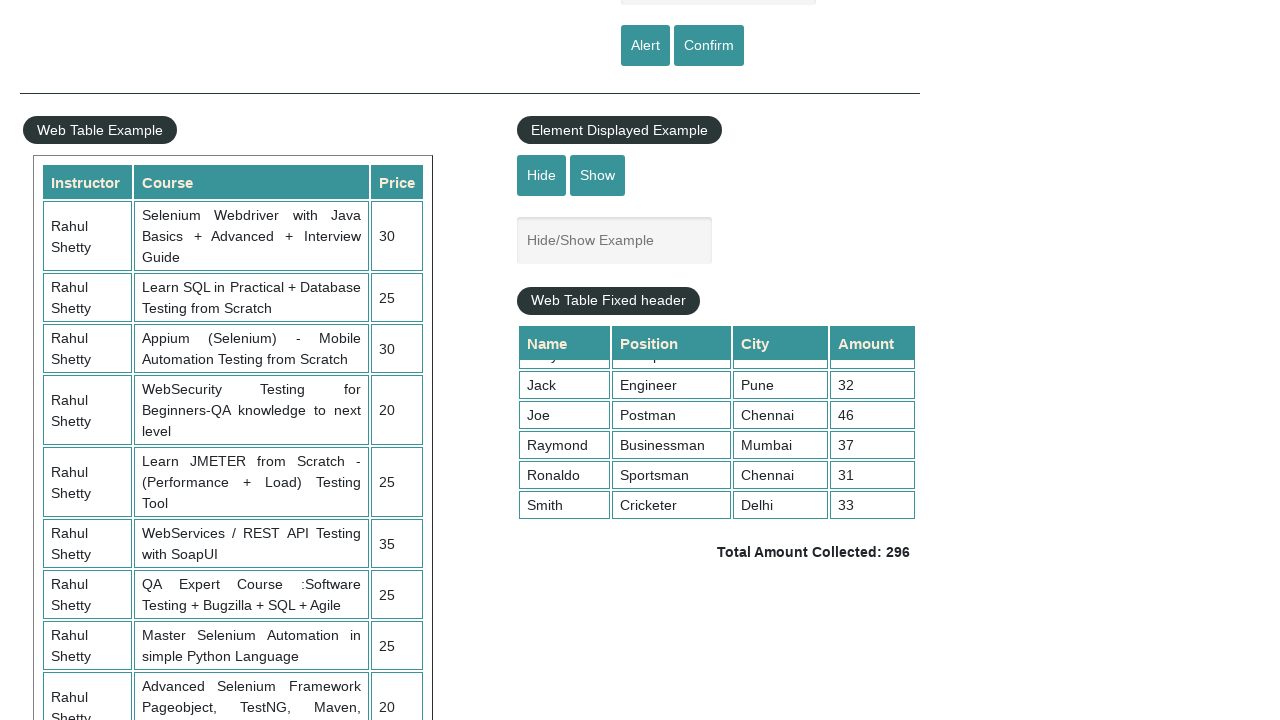

Retrieved displayed total amount text: Total Amount Collected: 296
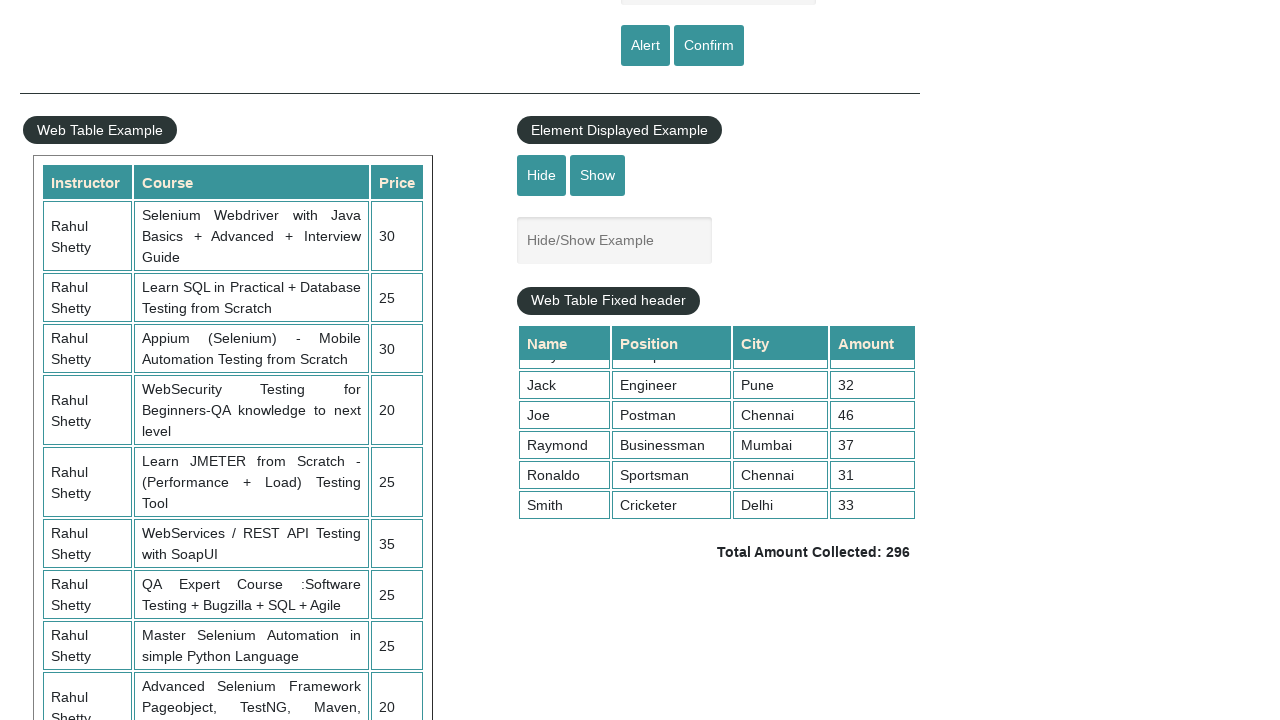

Parsed displayed total value: 296
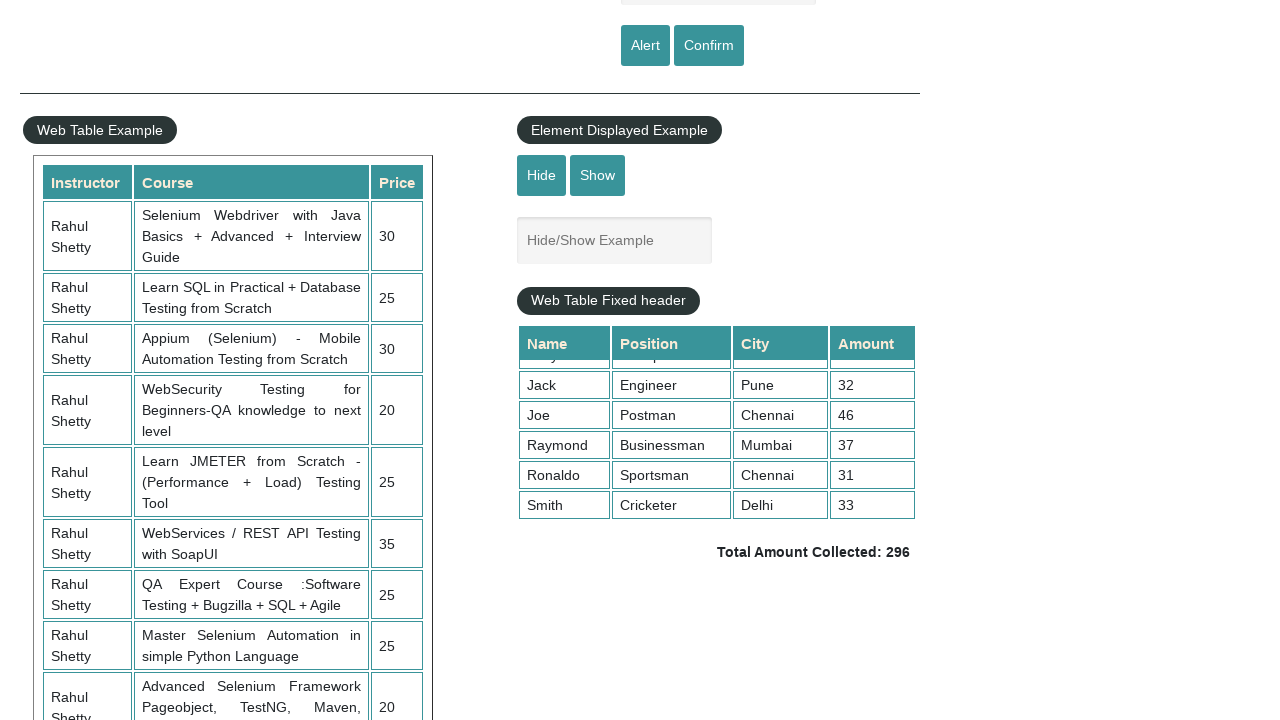

Verified calculated sum (296) matches displayed total (296)
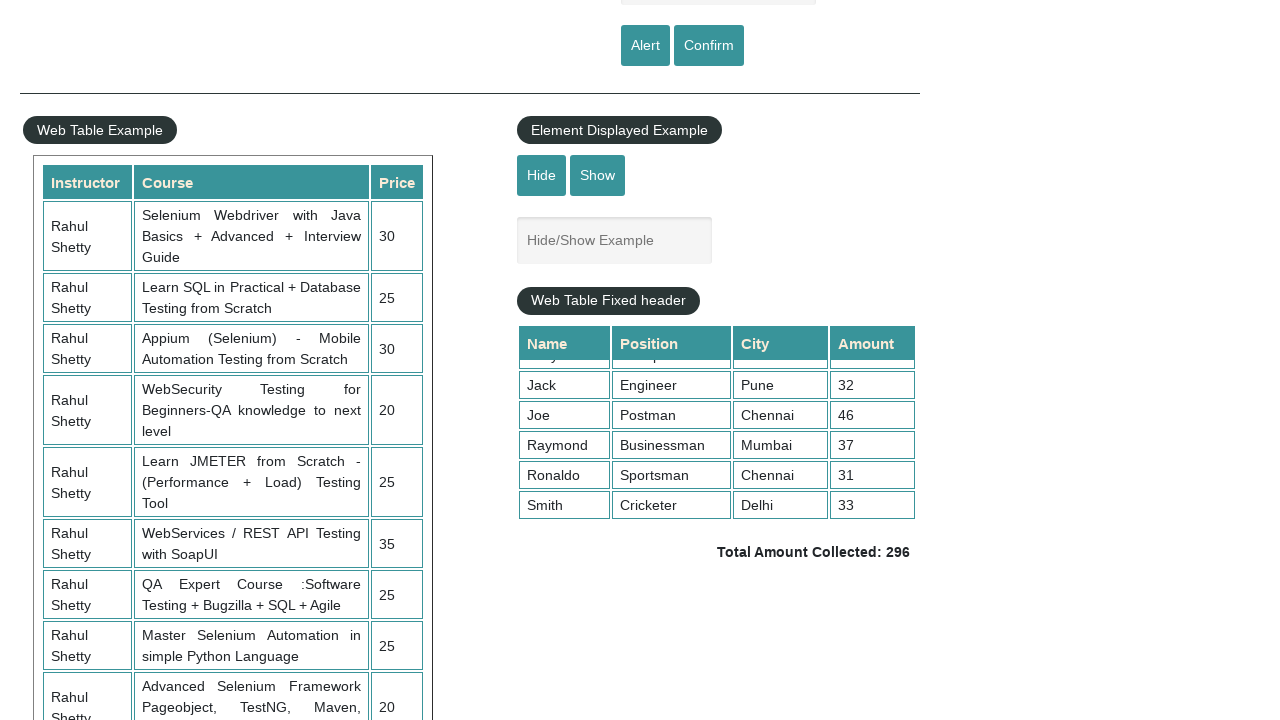

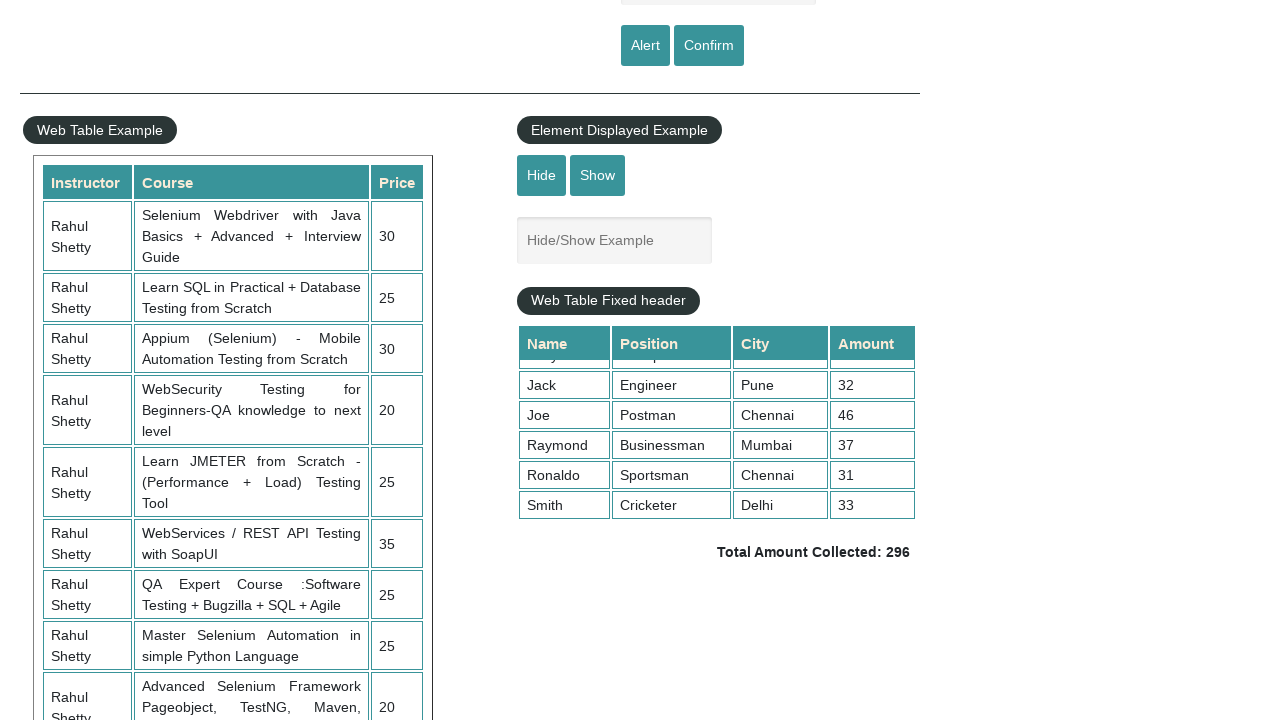